Tests adding specific items (Cucumber, Brocolli, Beetroot) to cart on a grocery shopping practice website by iterating through products and clicking "Add to cart" for matching items

Starting URL: https://rahulshettyacademy.com/seleniumPractise/

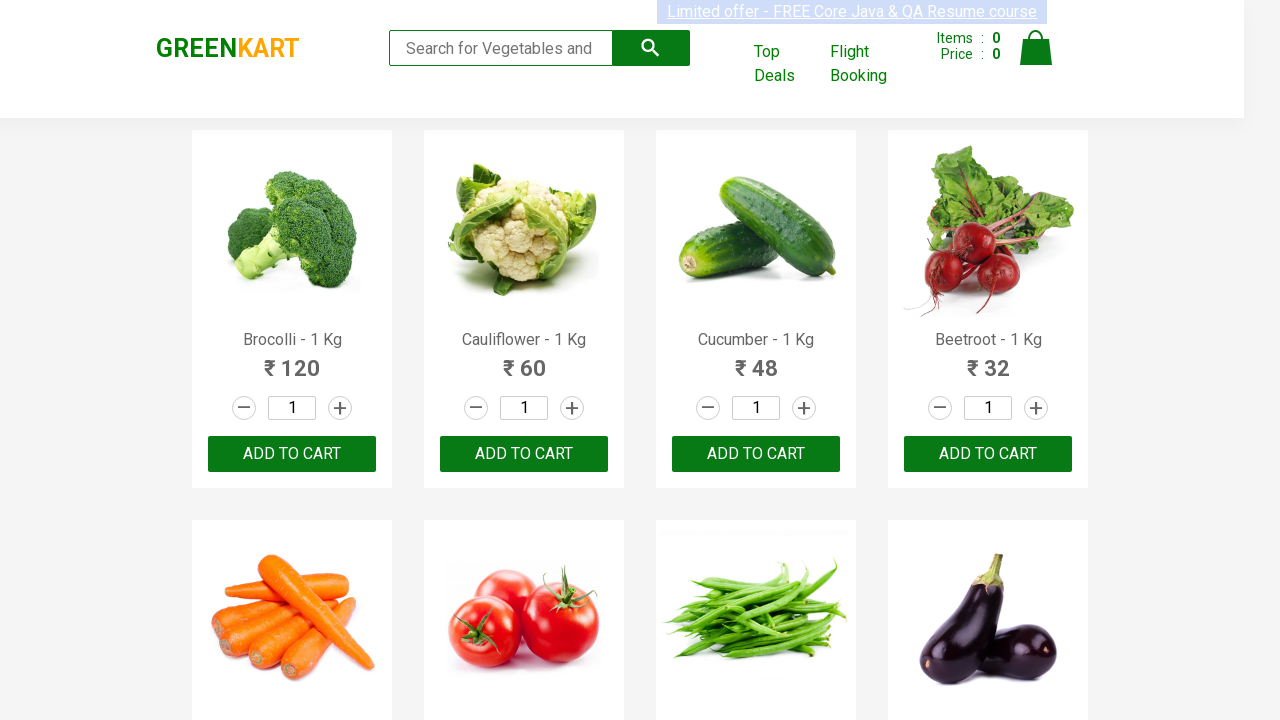

Waited for product names to load on grocery shopping page
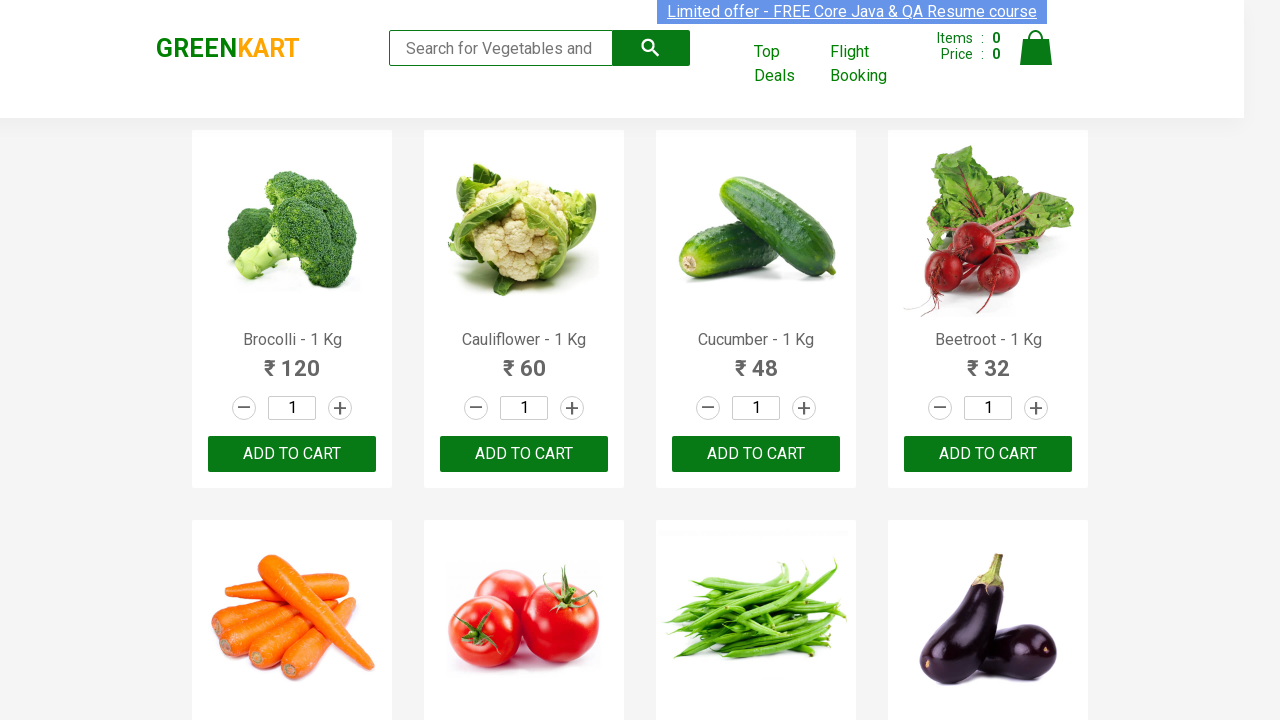

Retrieved all product elements from page
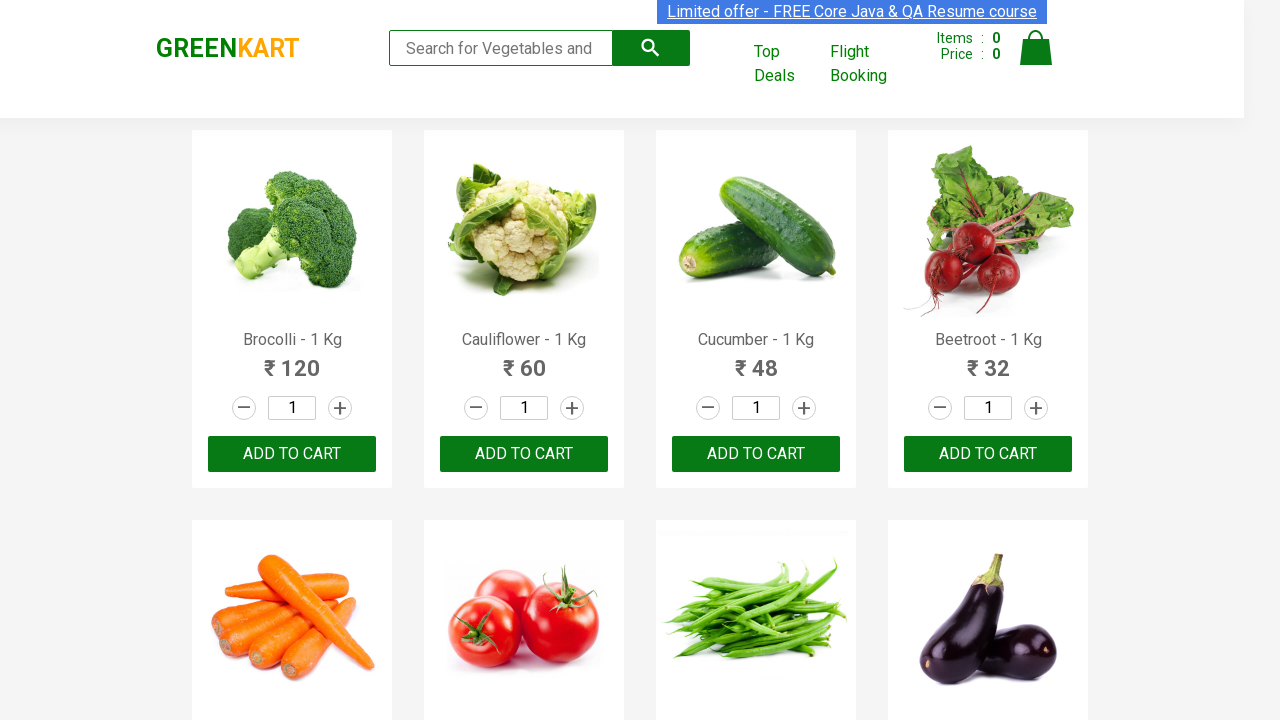

Retrieved product text: 'Brocolli - 1 Kg'
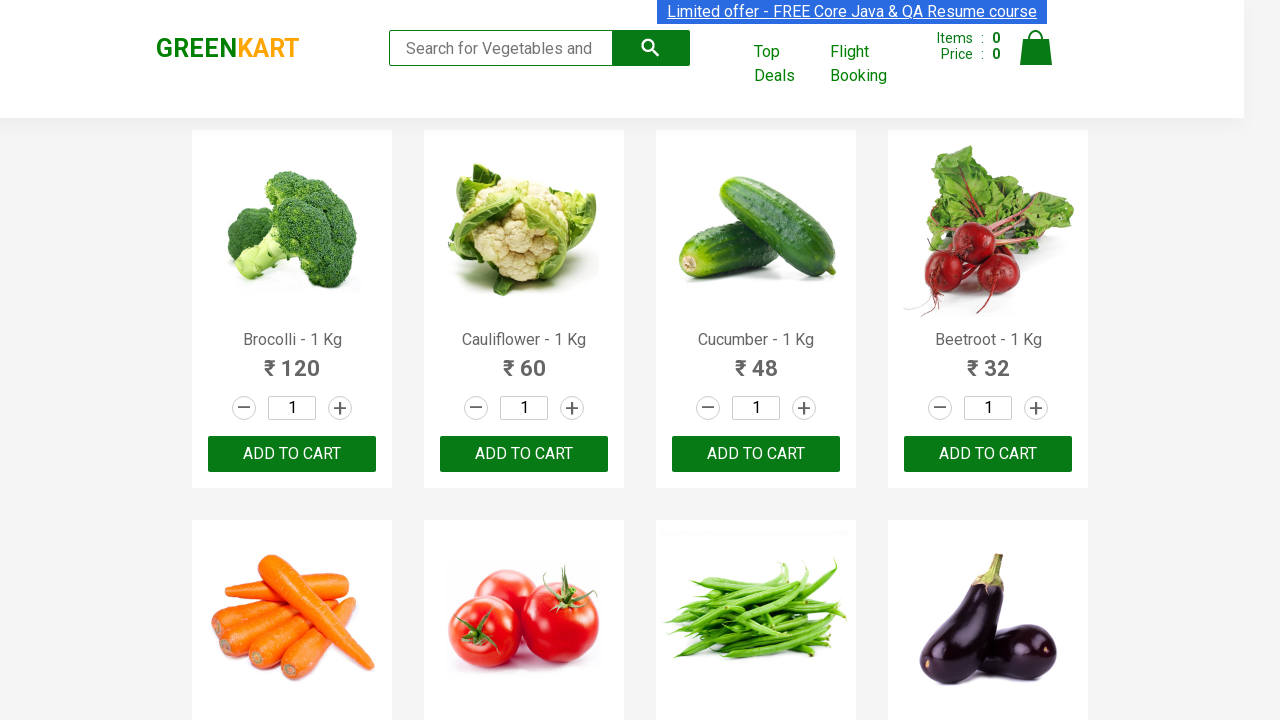

Extracted and formatted product name: 'Brocolli'
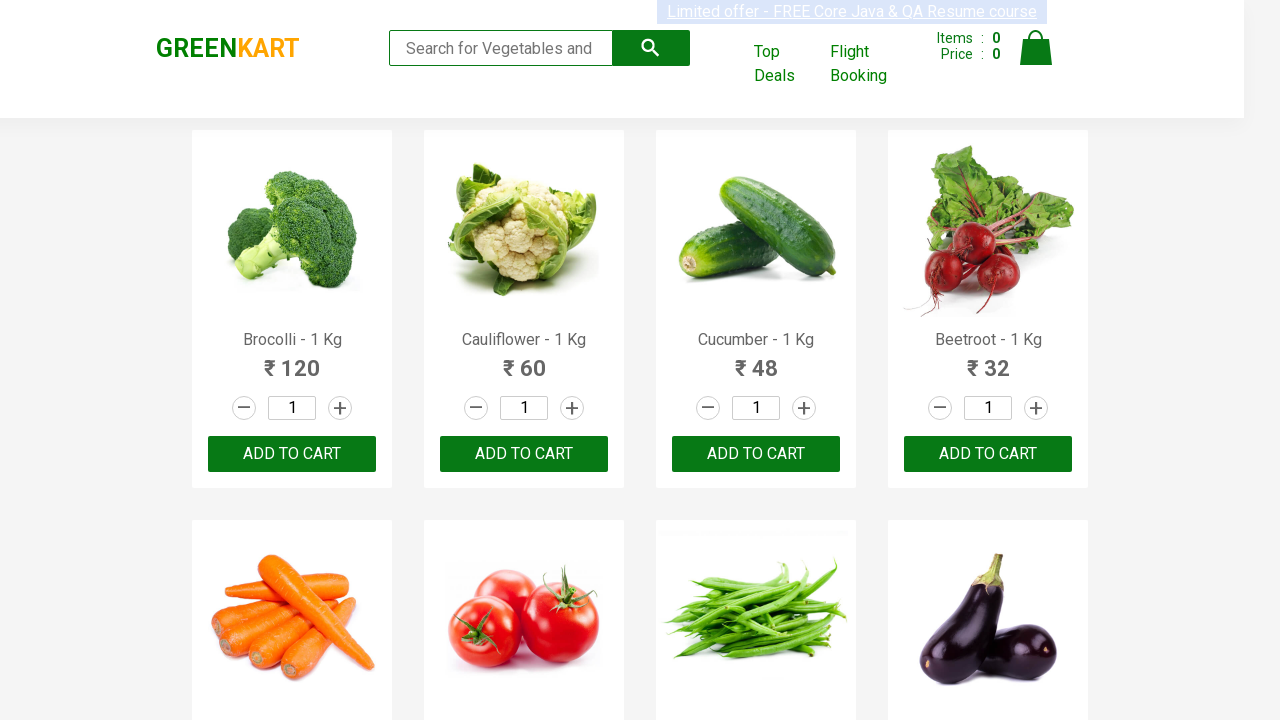

Added 'Brocolli' to cart (item 1 of 3) at (292, 454) on xpath=//div[@class='product-action']/button >> nth=0
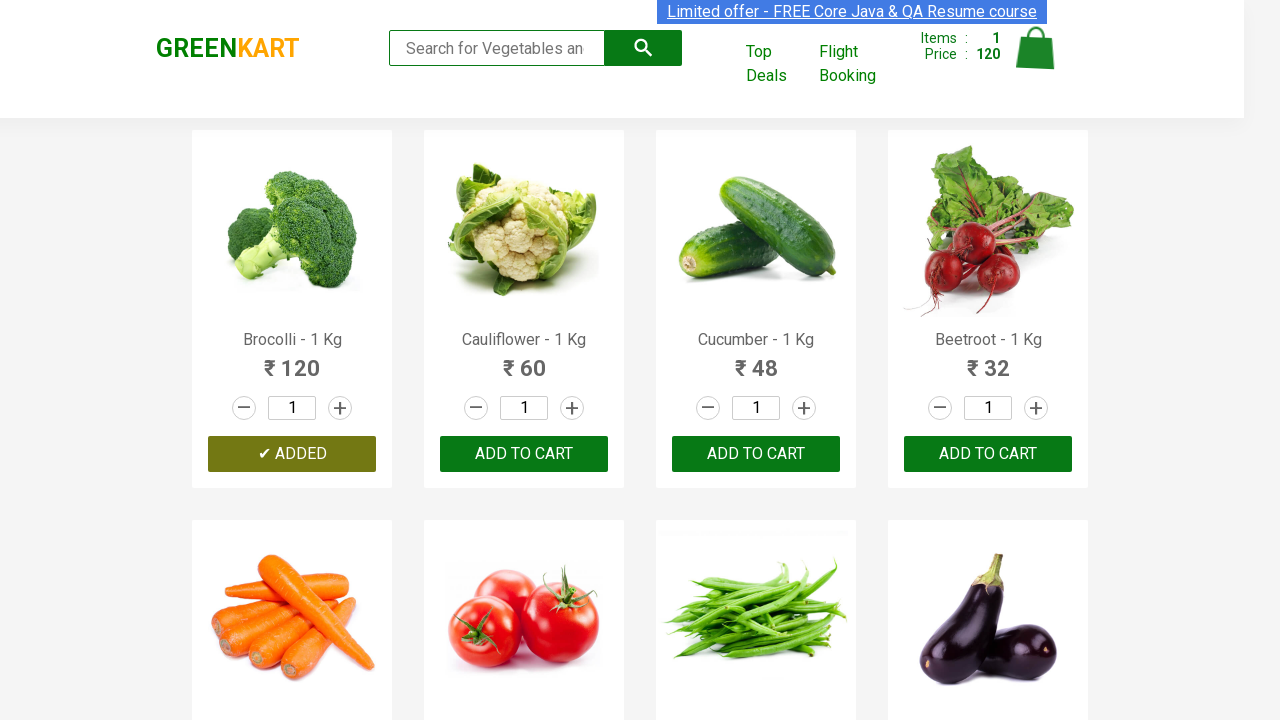

Retrieved product text: 'Cauliflower - 1 Kg'
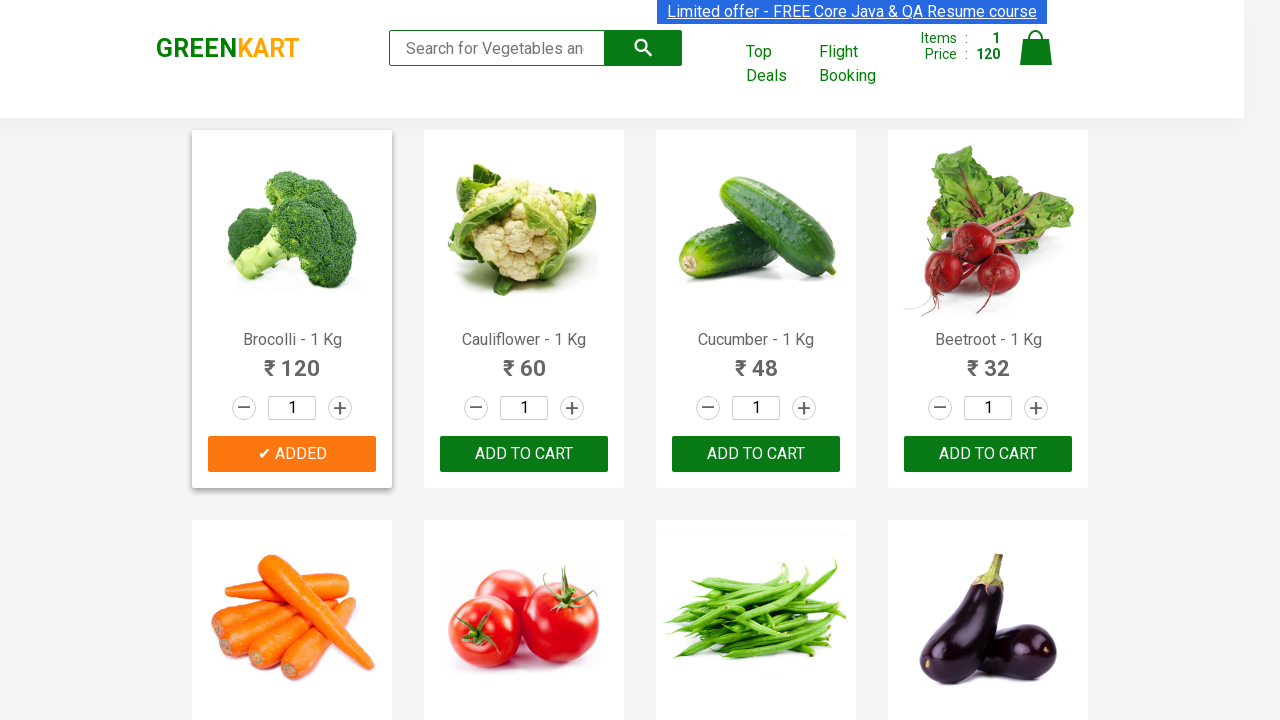

Extracted and formatted product name: 'Cauliflower'
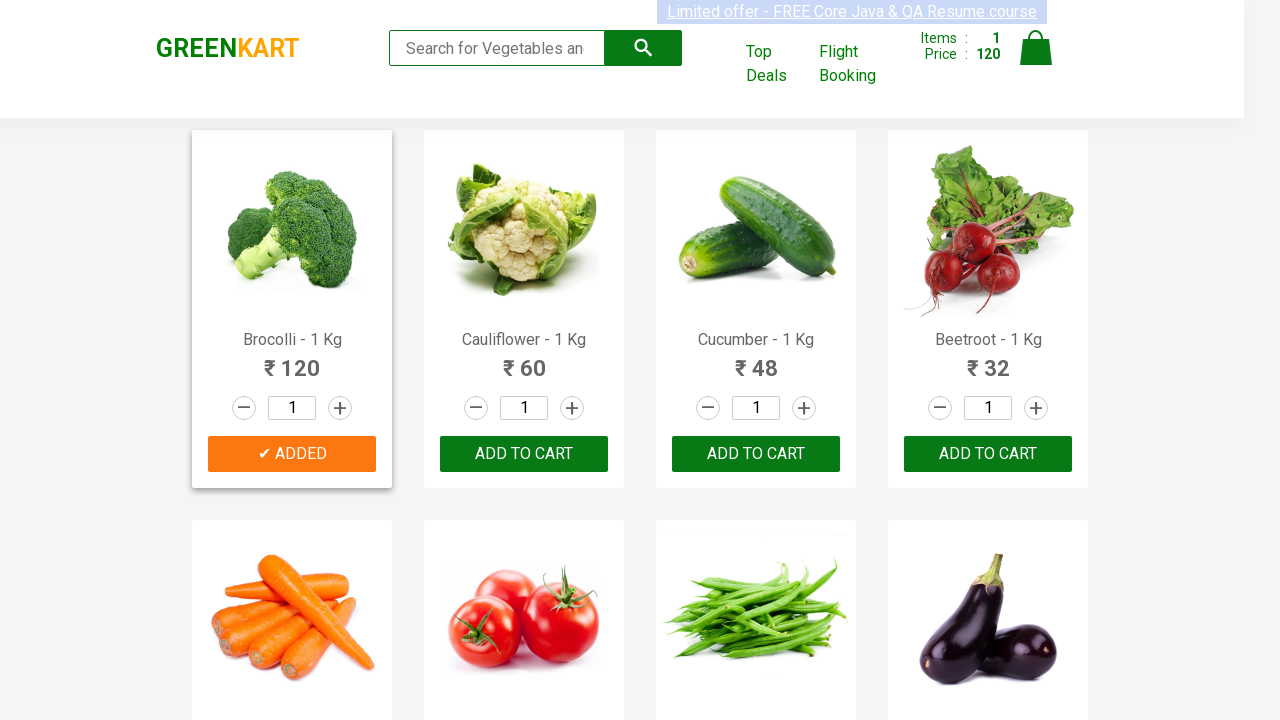

Retrieved product text: 'Cucumber - 1 Kg'
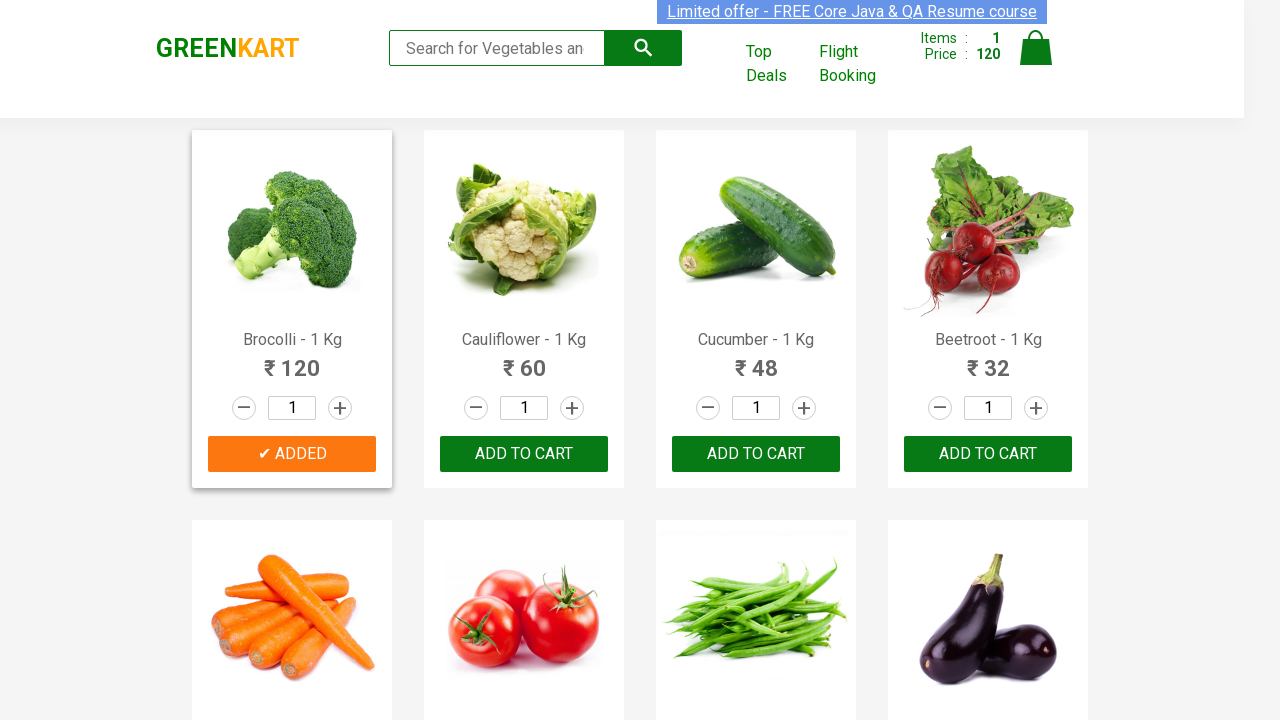

Extracted and formatted product name: 'Cucumber'
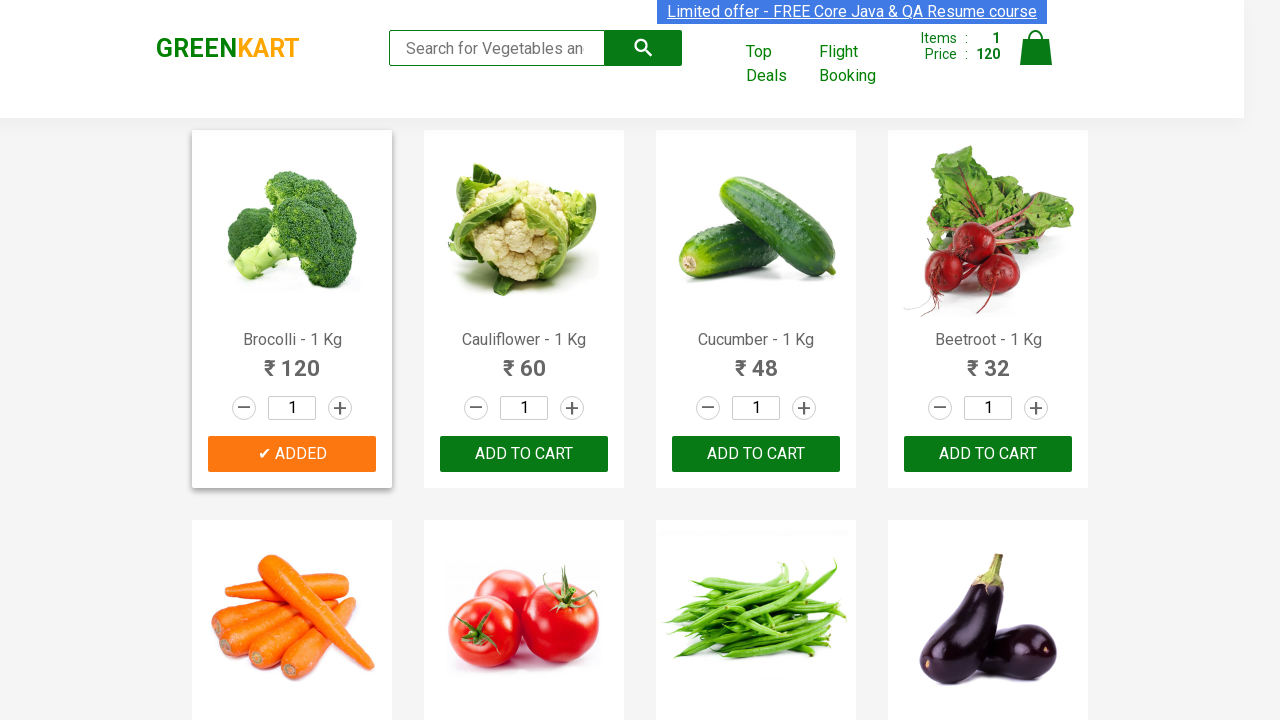

Added 'Cucumber' to cart (item 2 of 3) at (756, 454) on xpath=//div[@class='product-action']/button >> nth=2
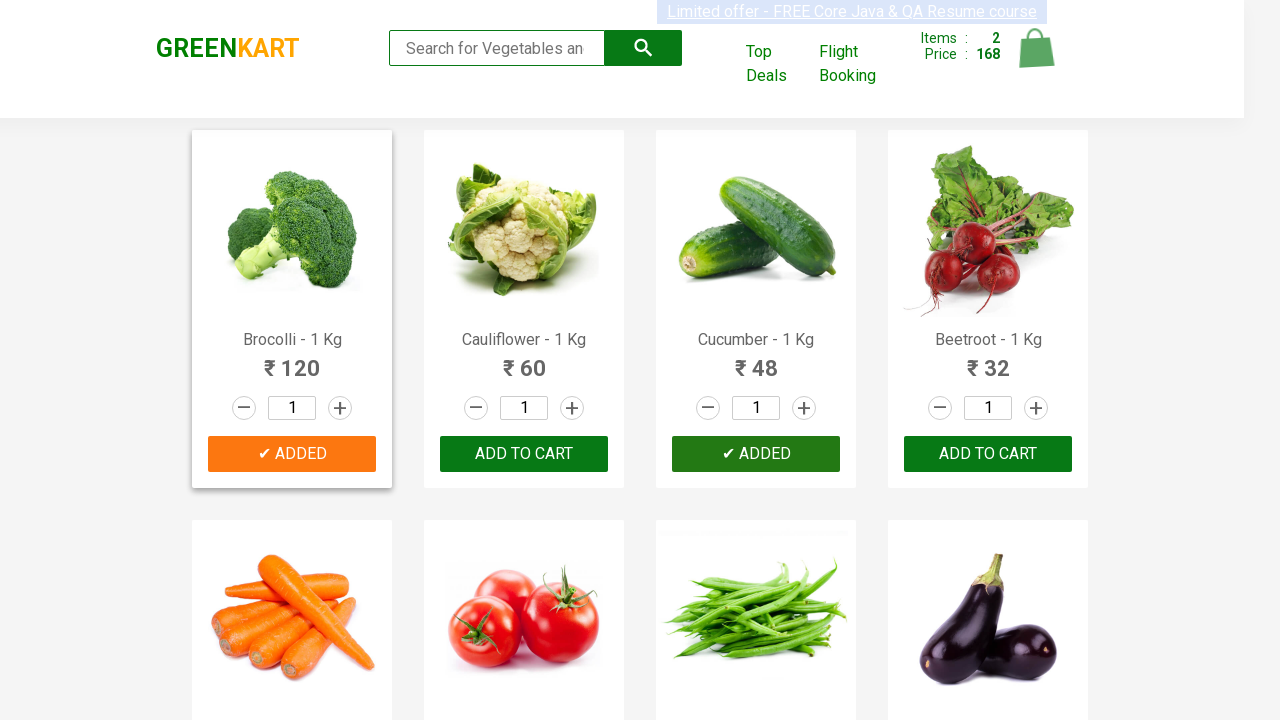

Retrieved product text: 'Beetroot - 1 Kg'
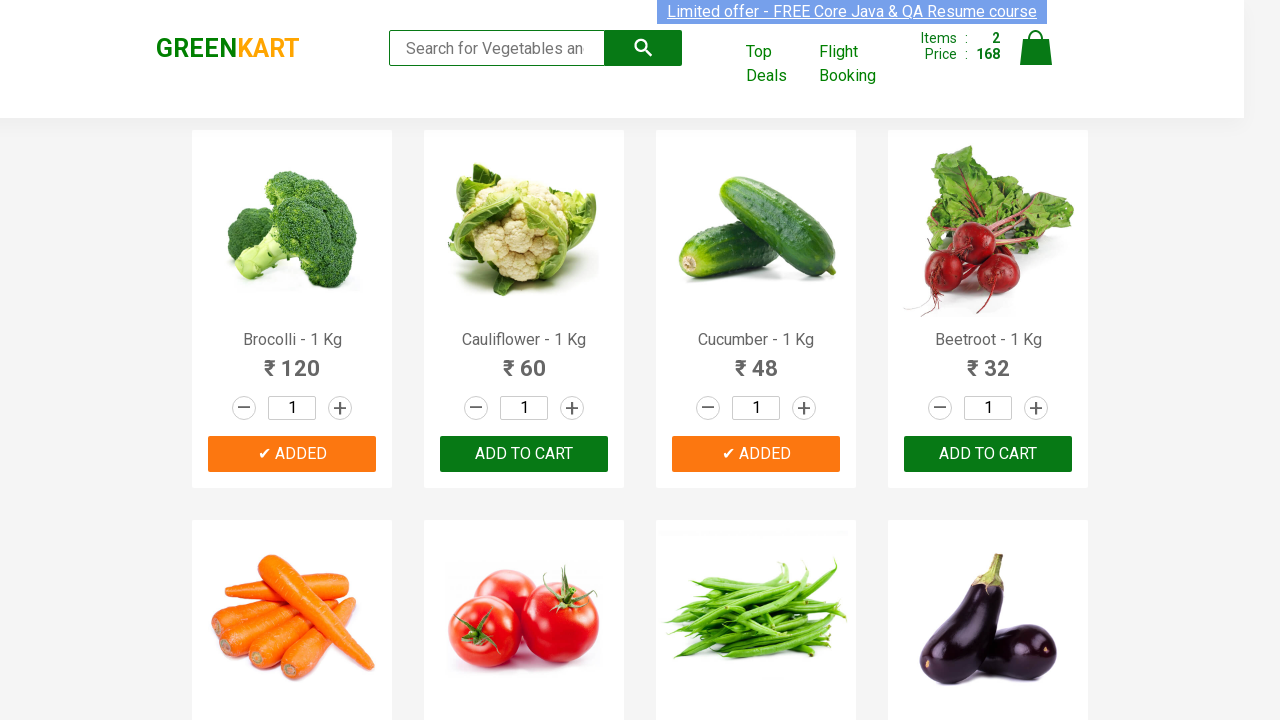

Extracted and formatted product name: 'Beetroot'
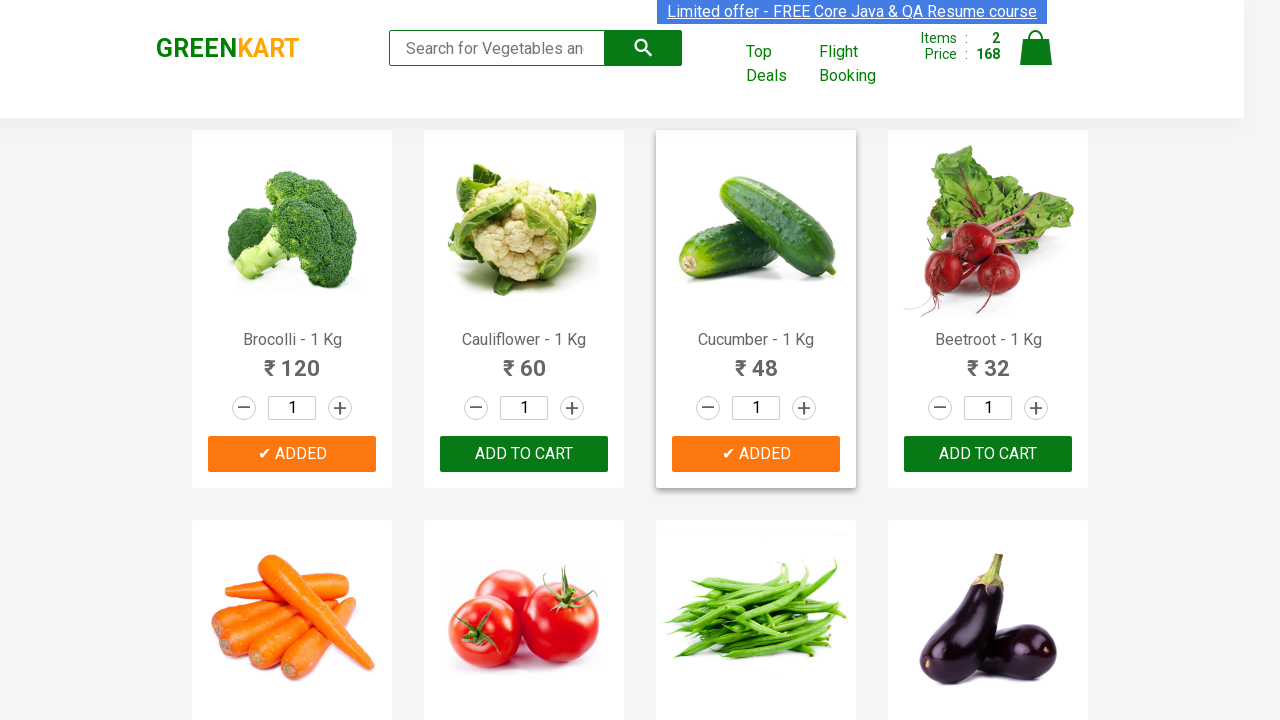

Added 'Beetroot' to cart (item 3 of 3) at (988, 454) on xpath=//div[@class='product-action']/button >> nth=3
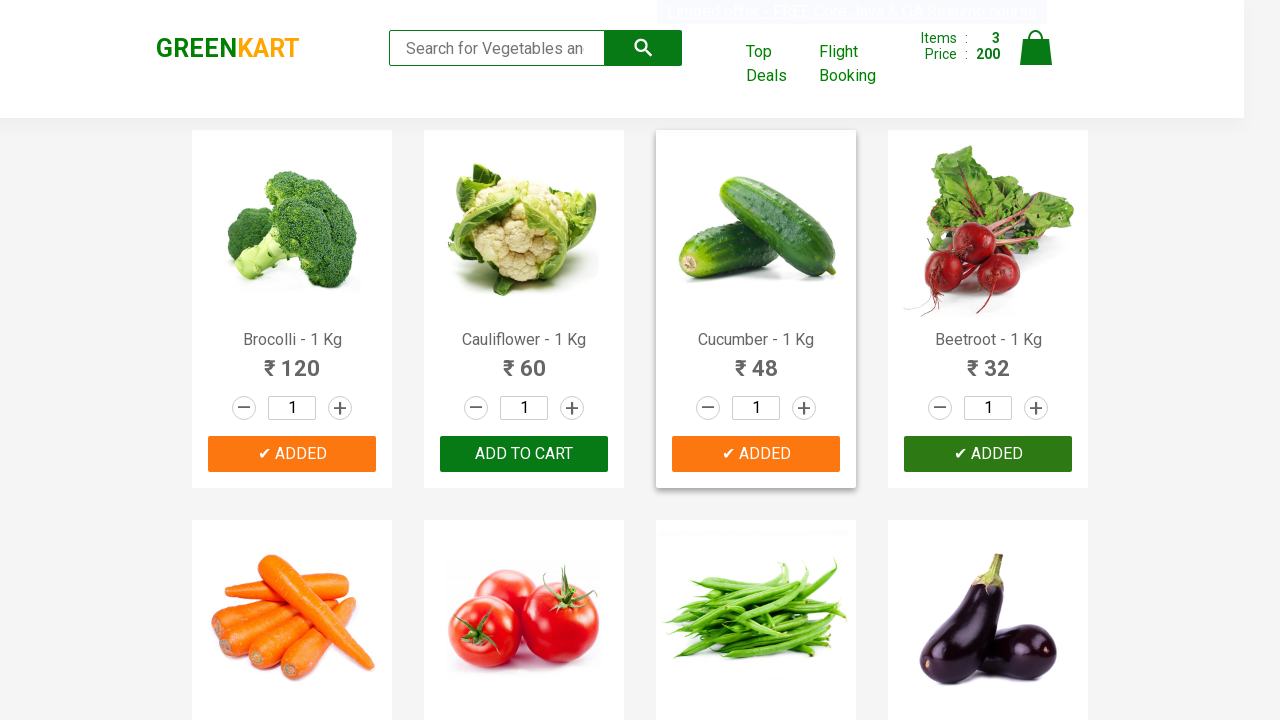

Successfully added all 3 required items to cart
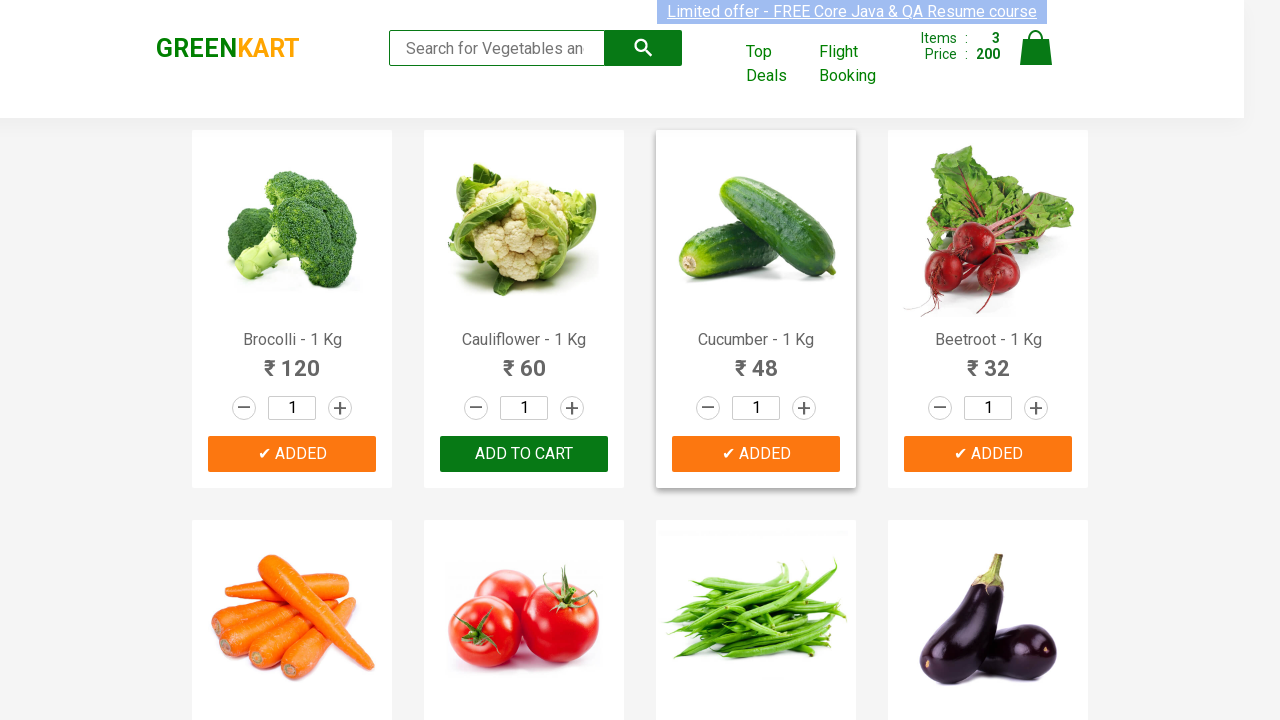

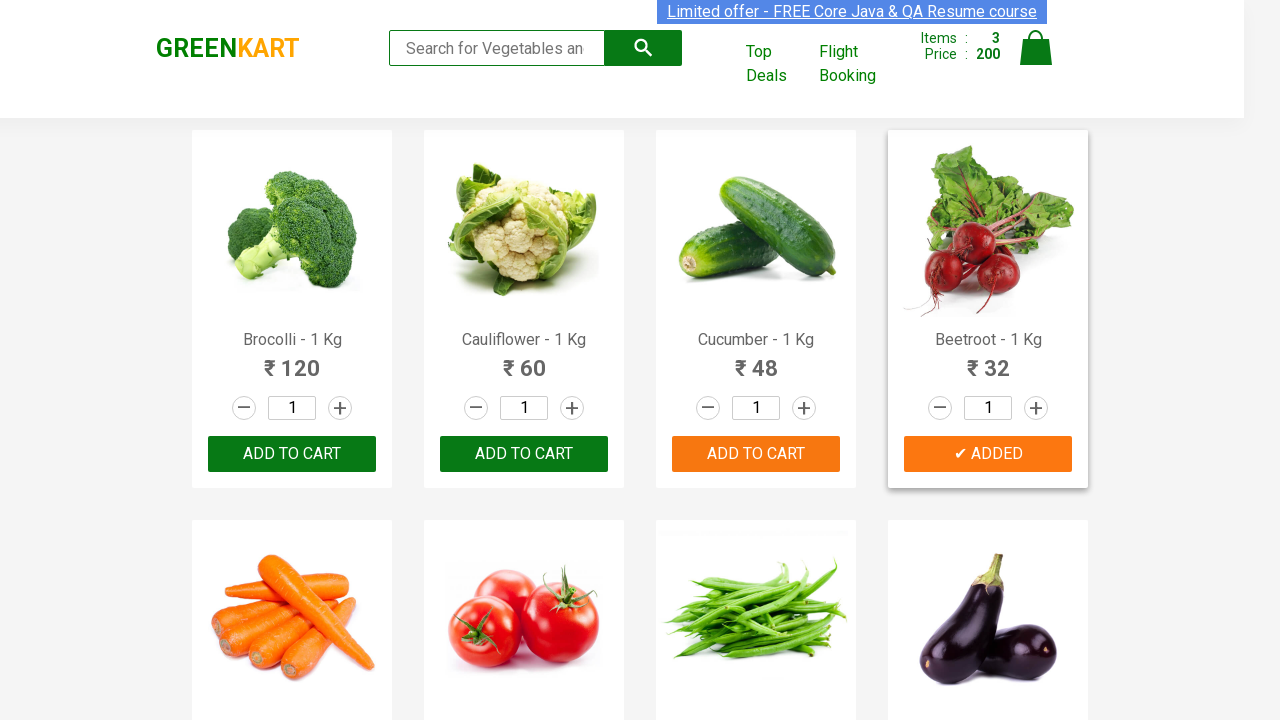